Tests the search filter functionality on a web table by entering "Rice" in the search field and verifying that the filtered results match the expected items

Starting URL: https://rahulshettyacademy.com/seleniumPractise/#/offers

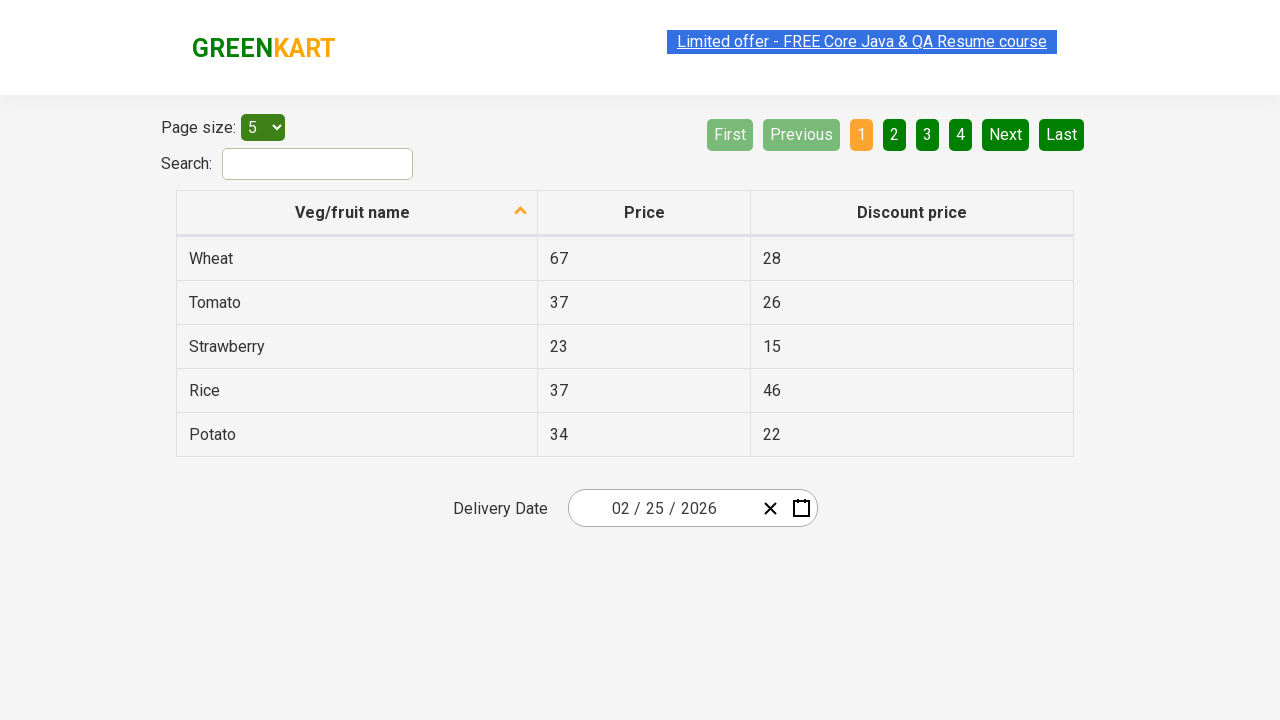

Entered 'Rice' in the search filter field on #search-field
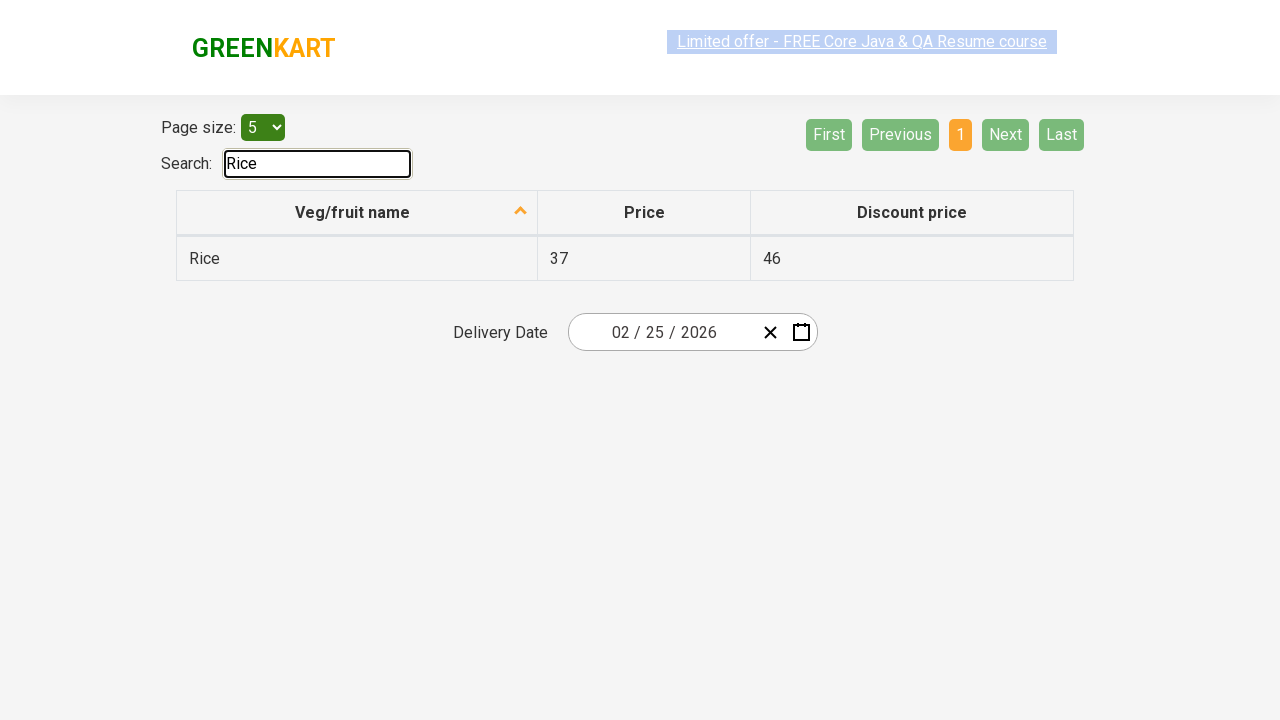

Waited 1 second for filter to apply to the web table
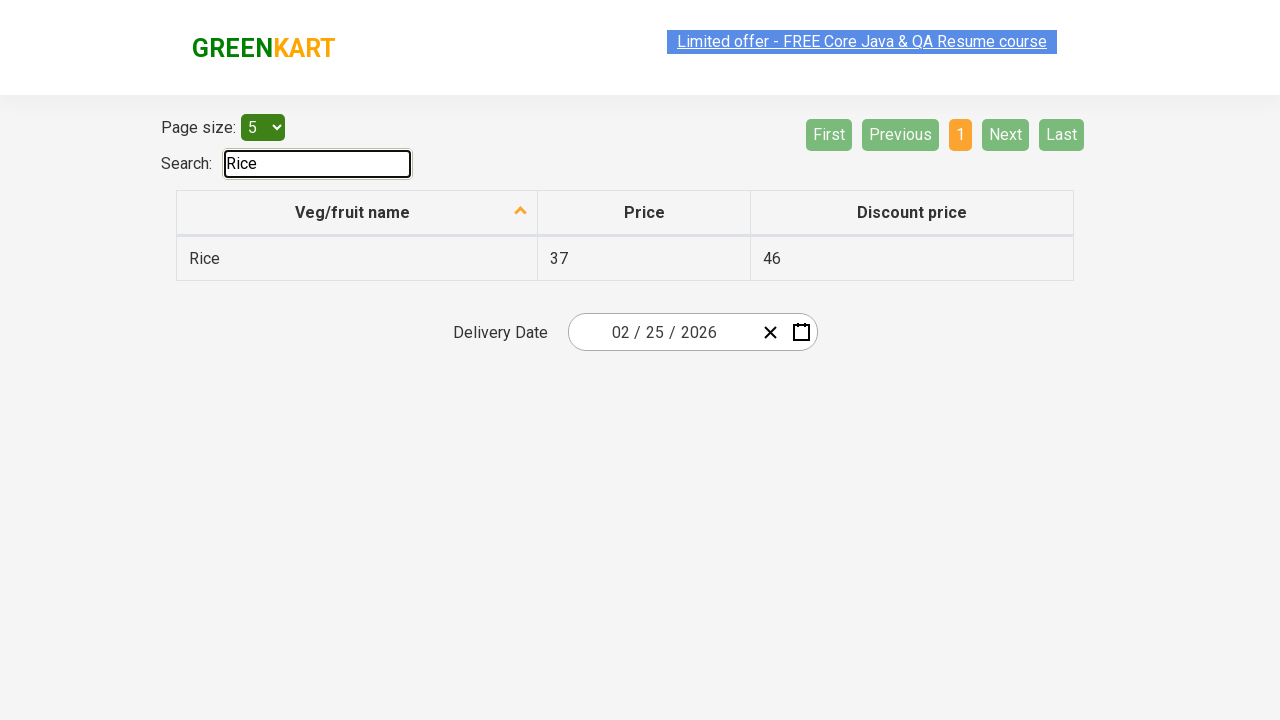

Retrieved all filtered items from the table
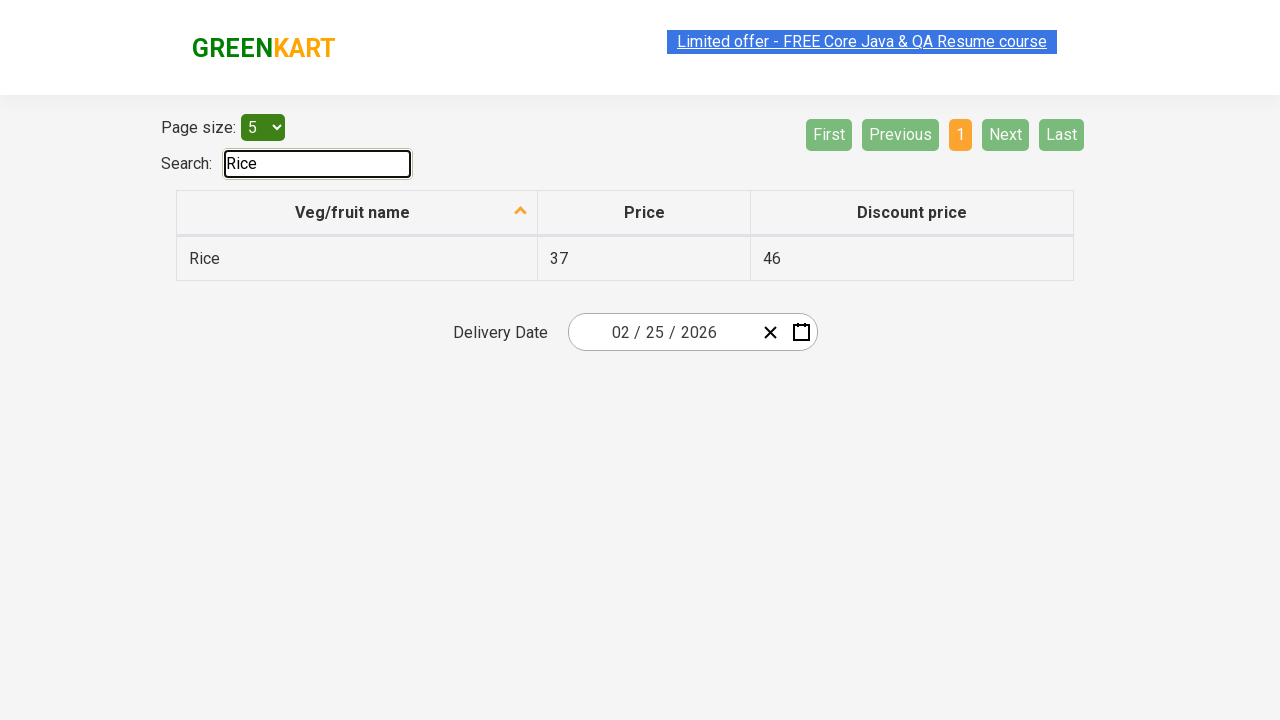

Verified filtered item contains 'Rice': Rice
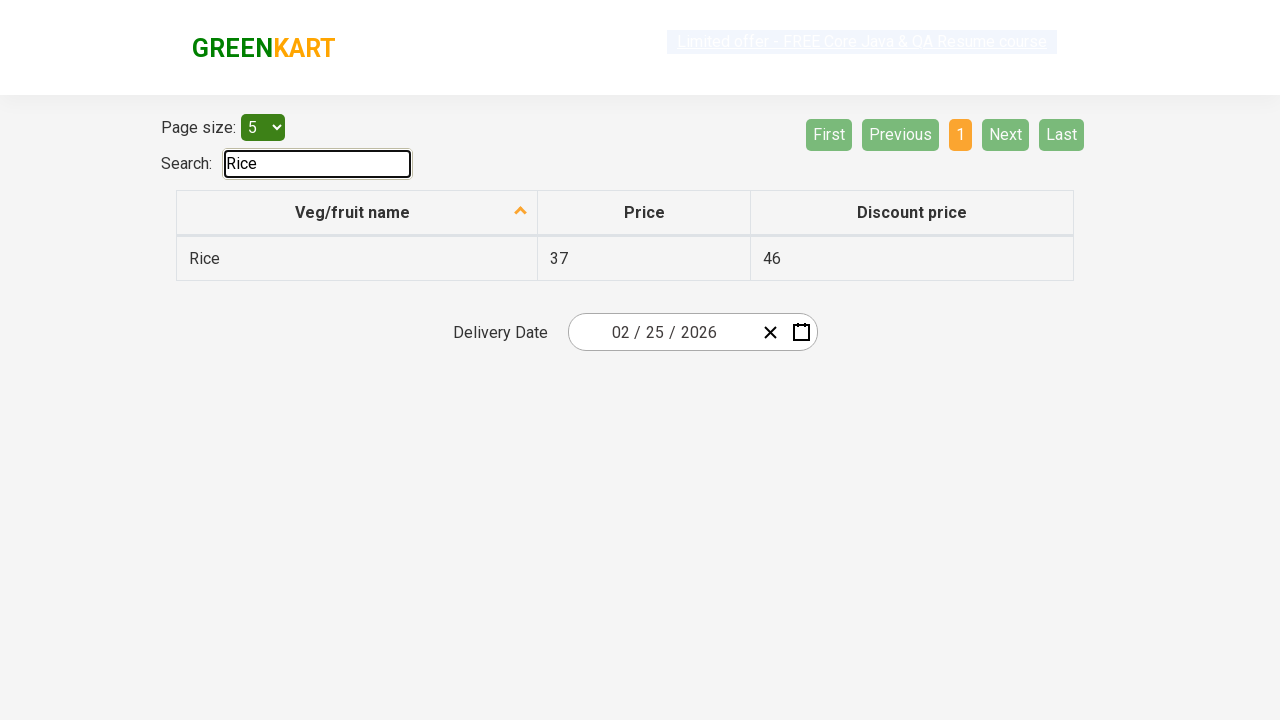

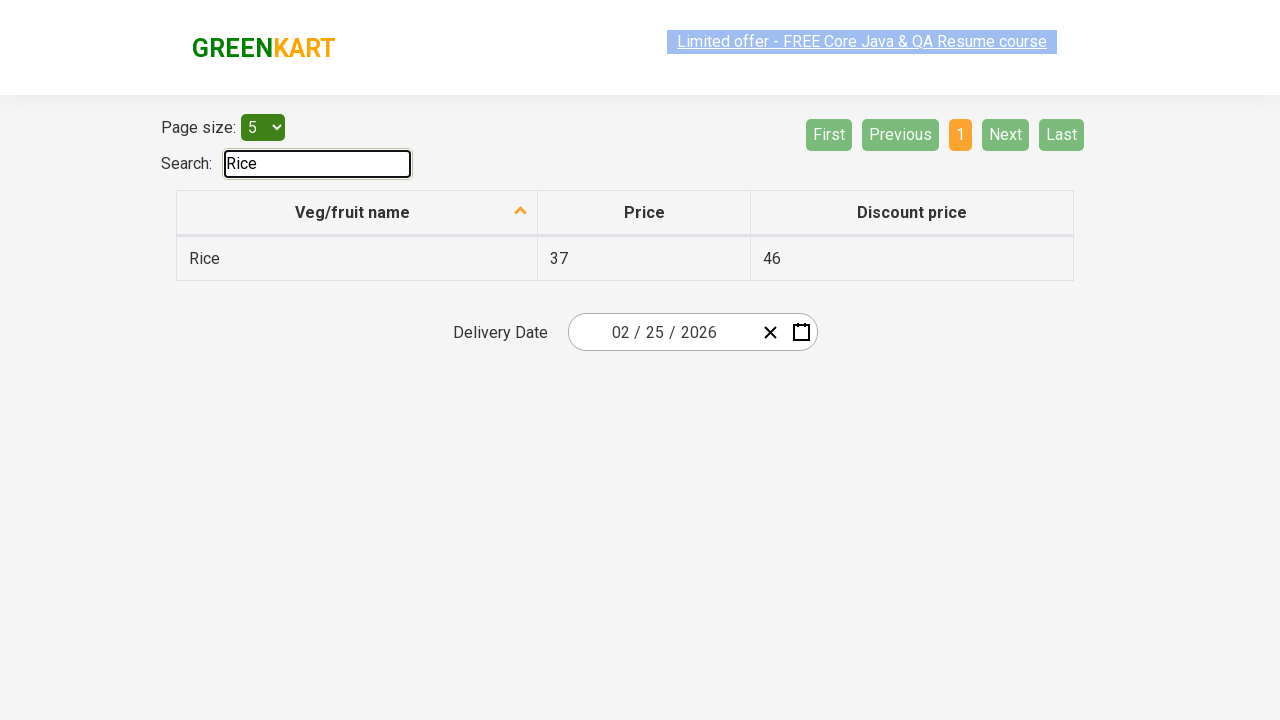